Tests that performing drag and drop twice returns the draggable contents to their original positions

Starting URL: https://the-internet.herokuapp.com/drag_and_drop

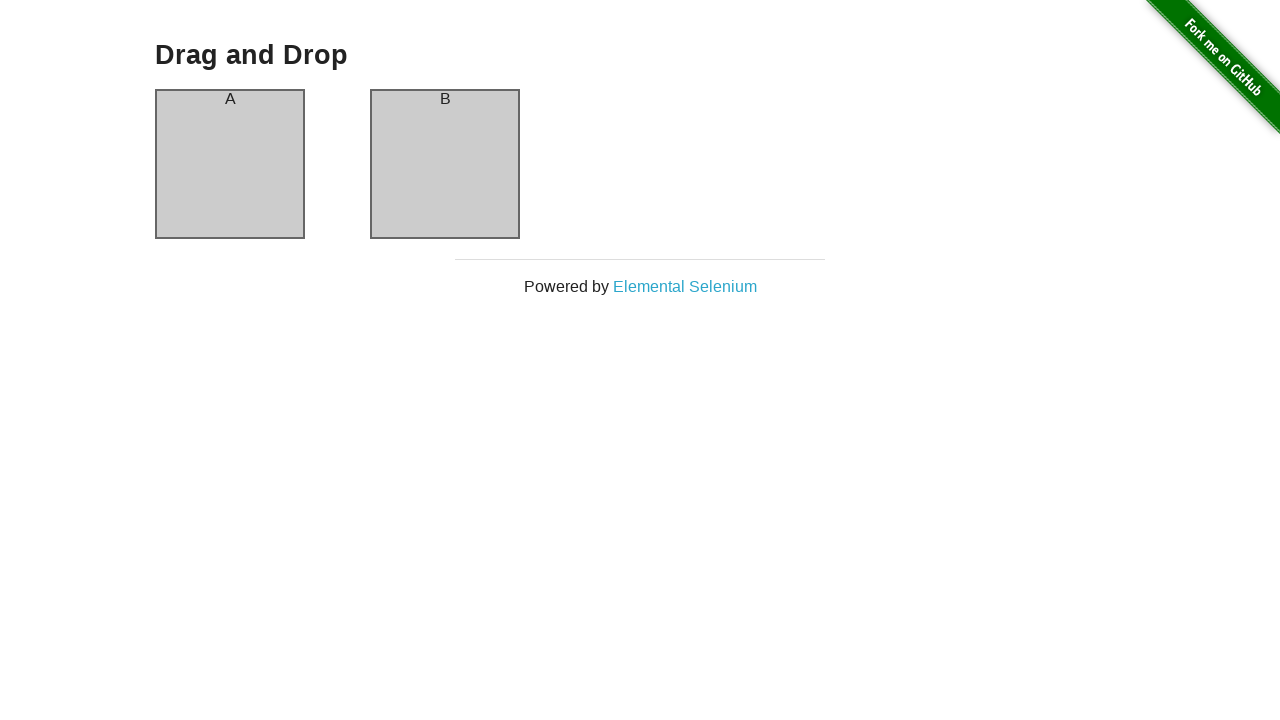

Located both drag-and-drop columns (A and B)
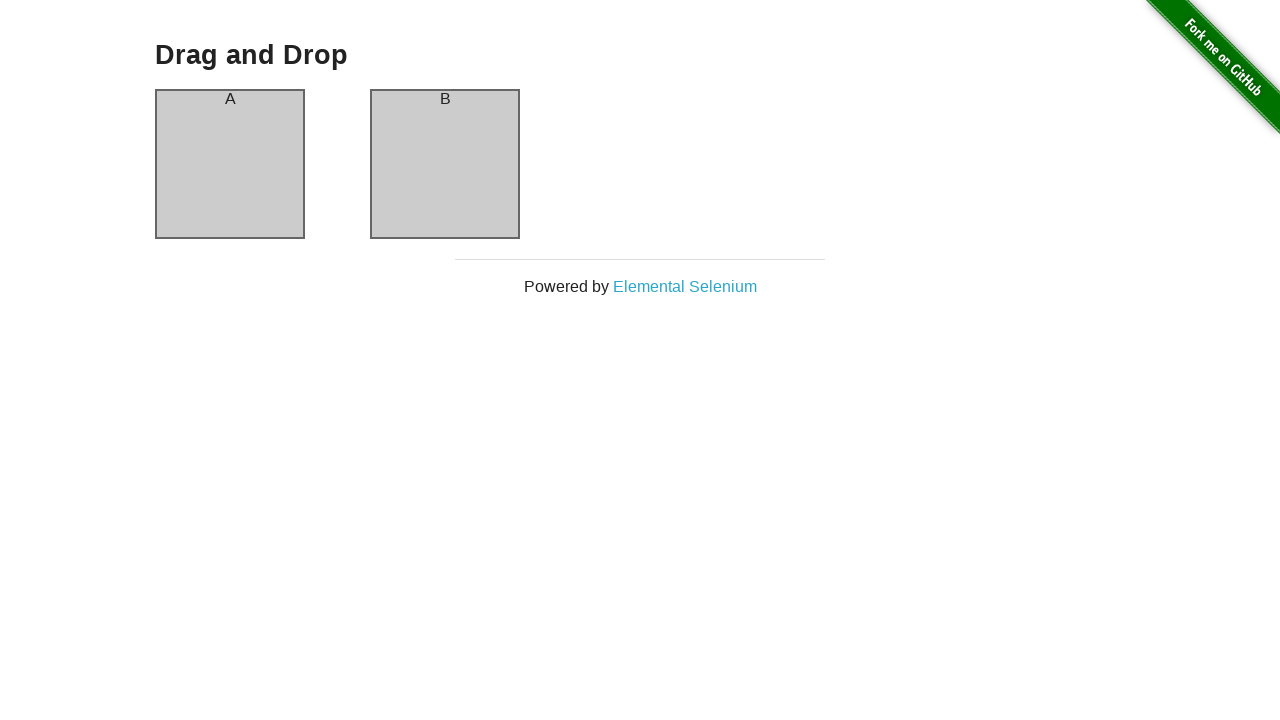

Dragged column A to column B (first swap) at (445, 164)
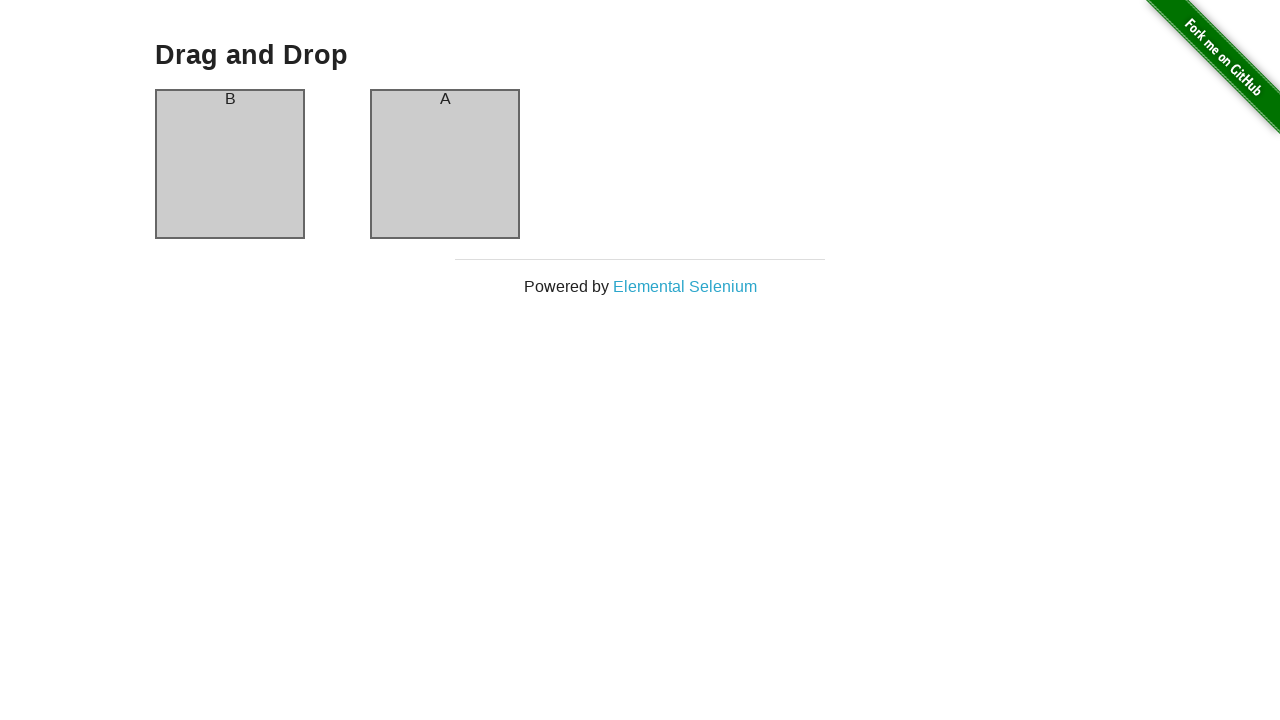

Verified first swap completed - column A now contains B
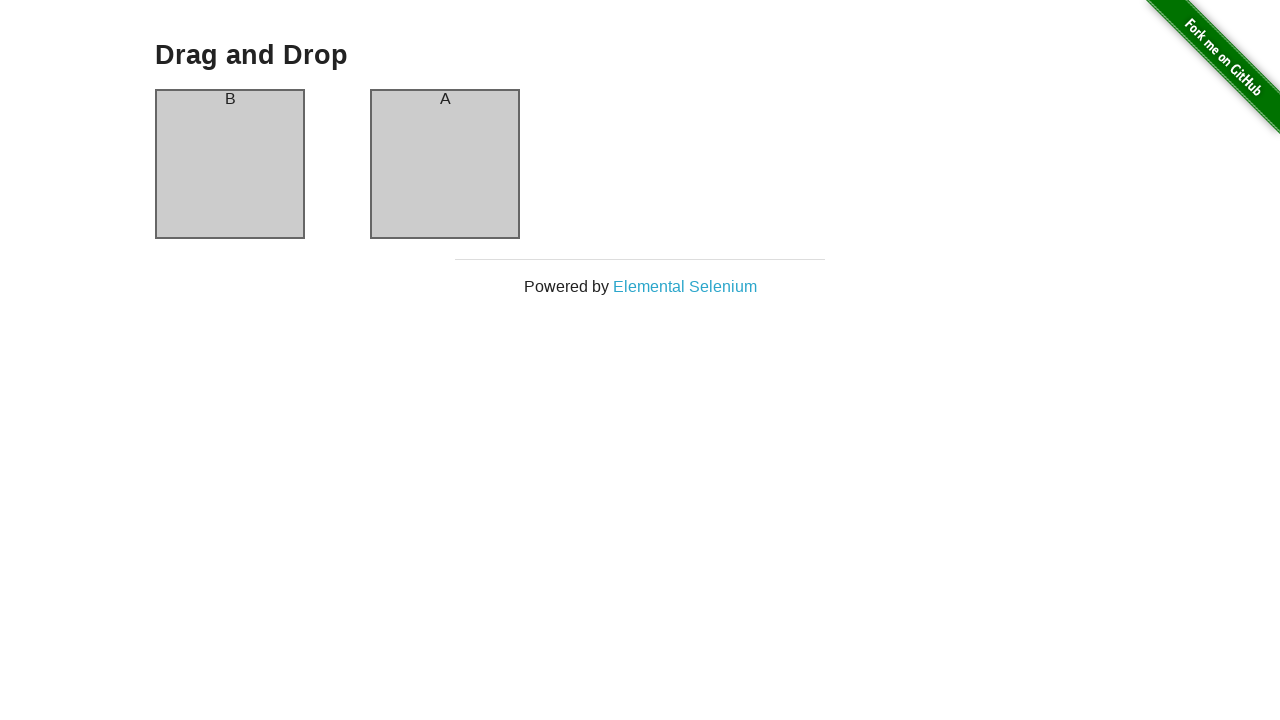

Dragged column A back to column B (second swap) at (445, 164)
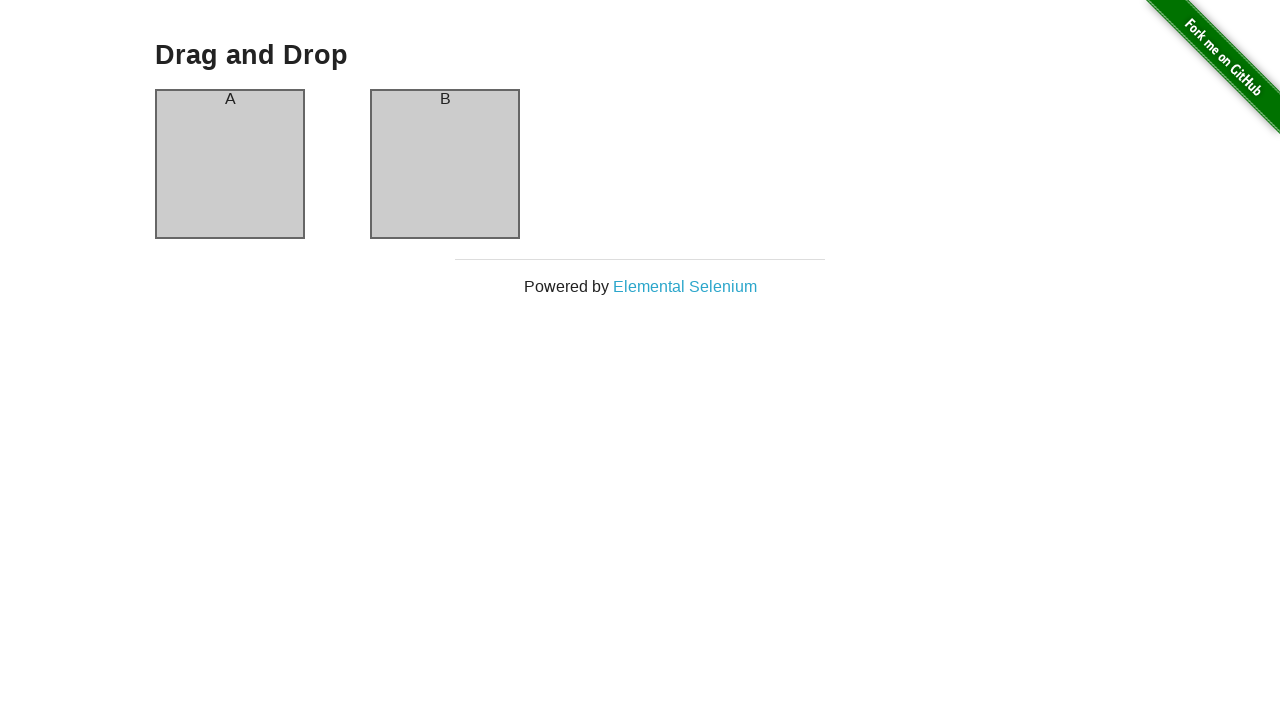

Verified contents returned to original positions - column A contains A again
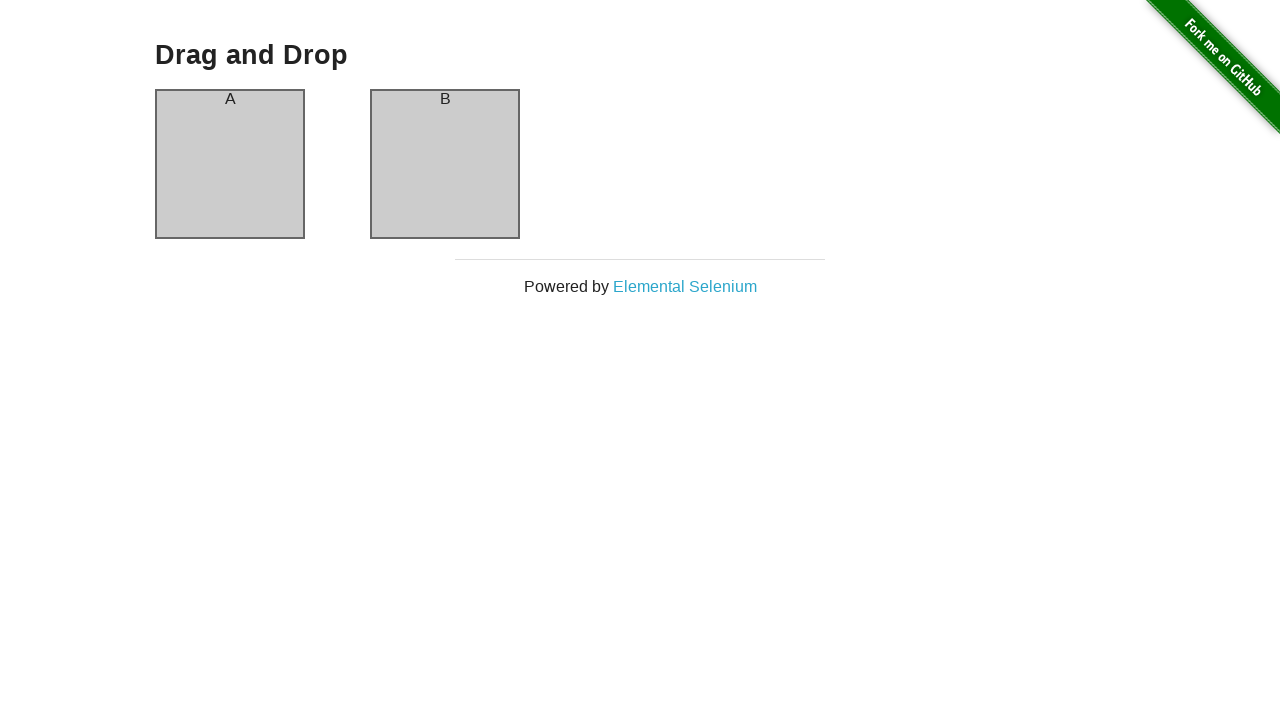

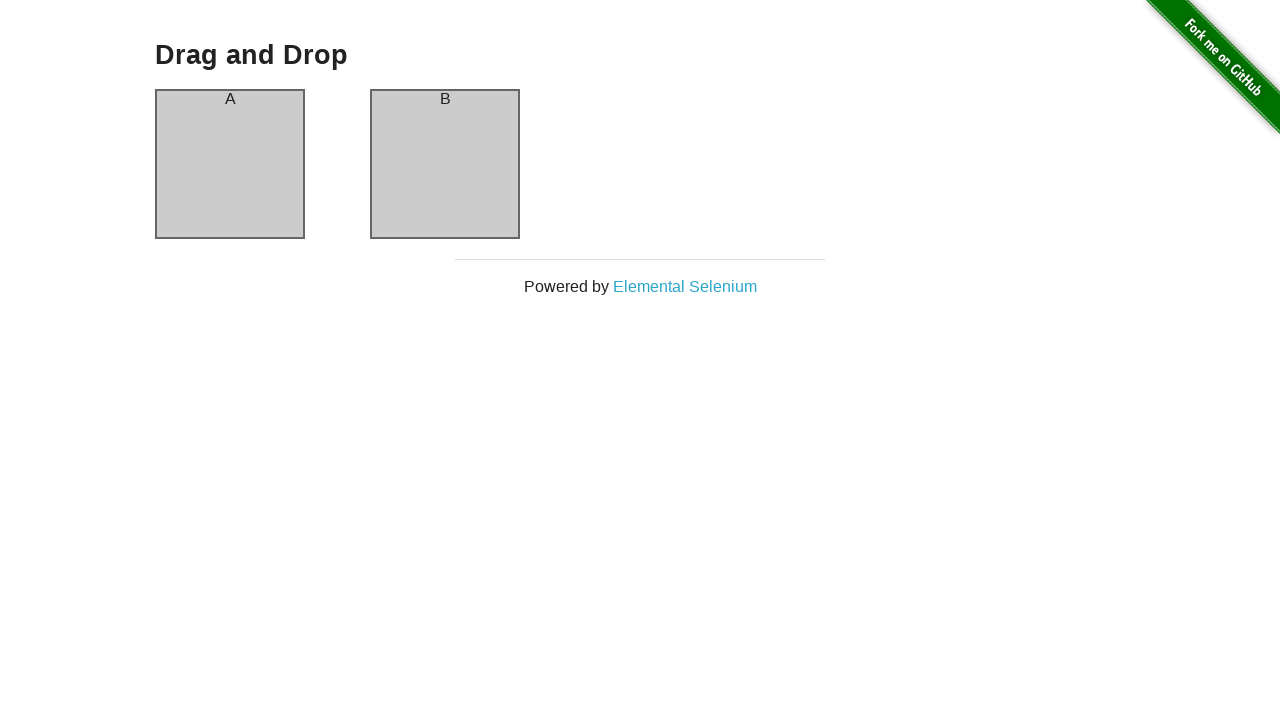